Tests alert handling functionality by hovering over a menu, navigating to the Alerts page, triggering an alert by clicking a button, and accepting the alert dialog.

Starting URL: http://demo.automationtesting.in/Register.html

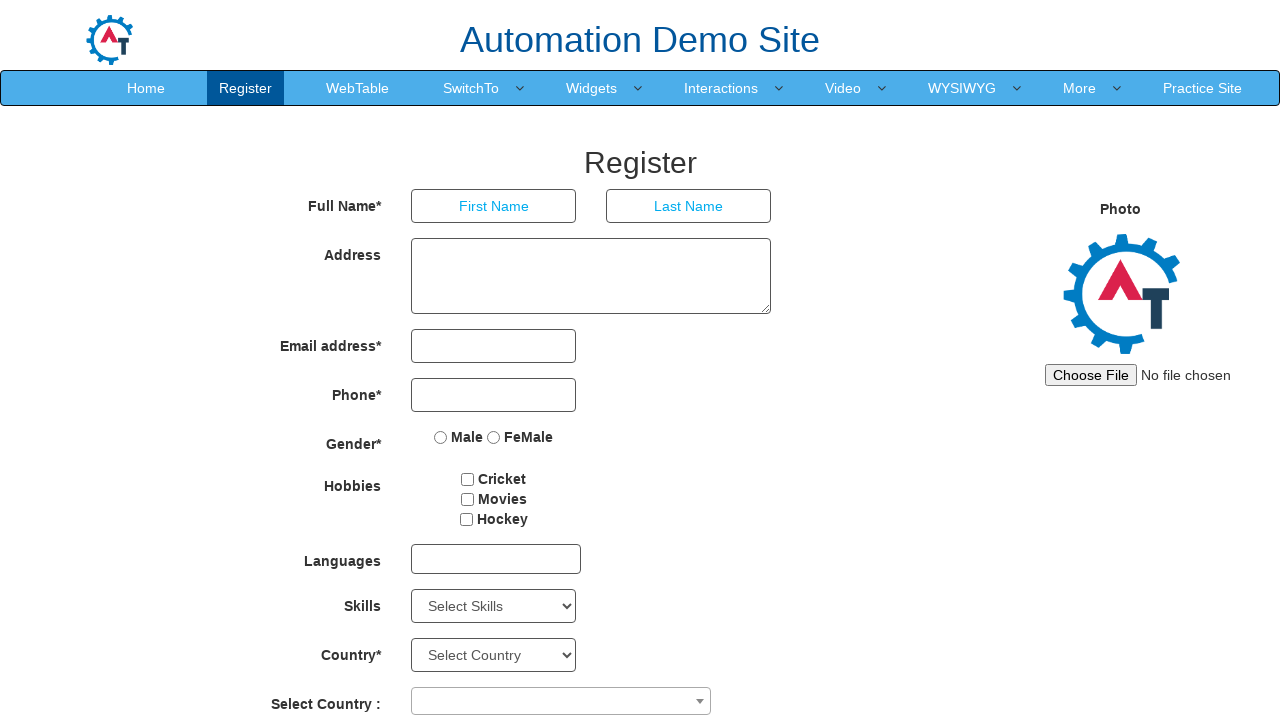

Hovered over 'SwitchTo' menu link at (471, 88) on a:text('SwitchTo')
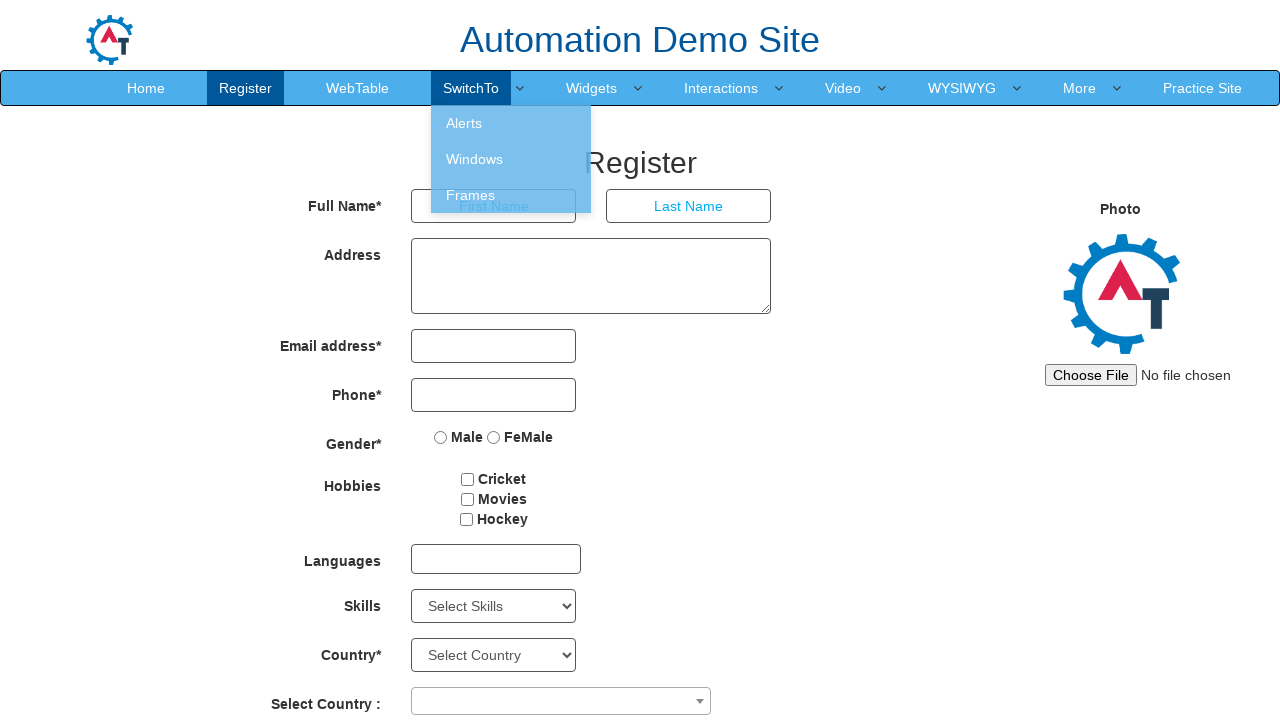

Clicked on 'Alerts' submenu link at (511, 123) on a:text('Alerts')
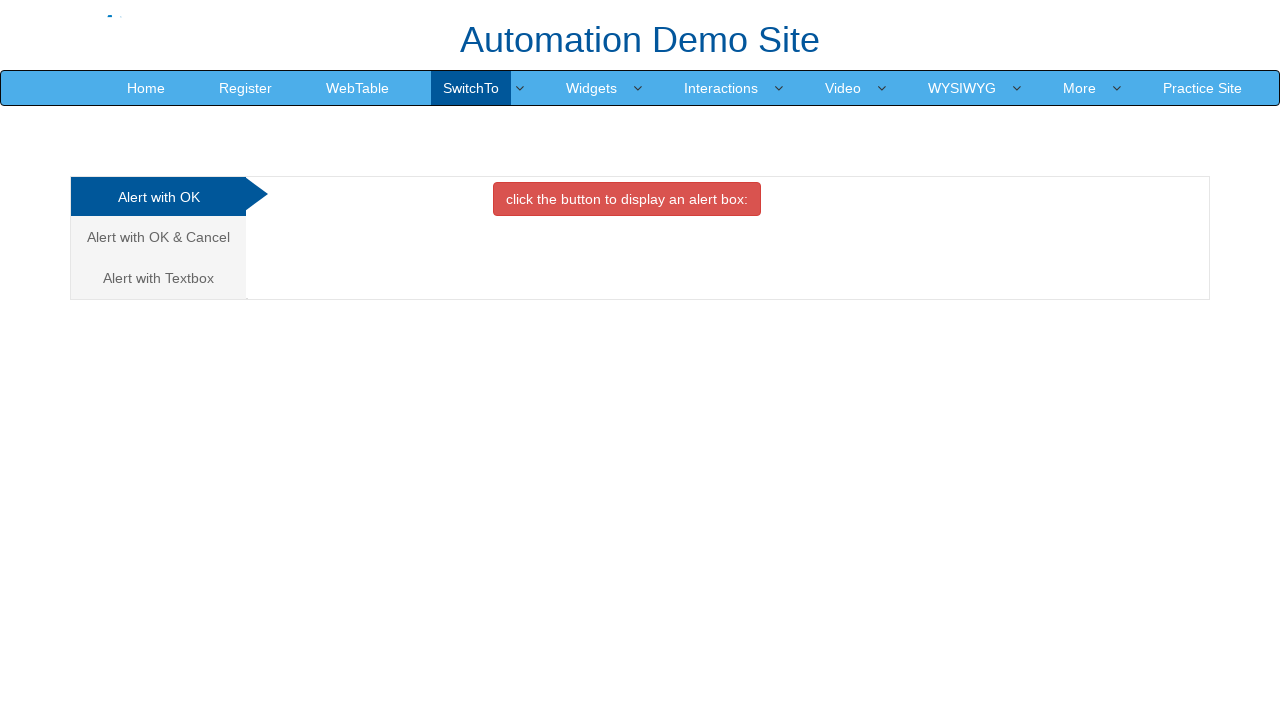

Alerts page loaded successfully
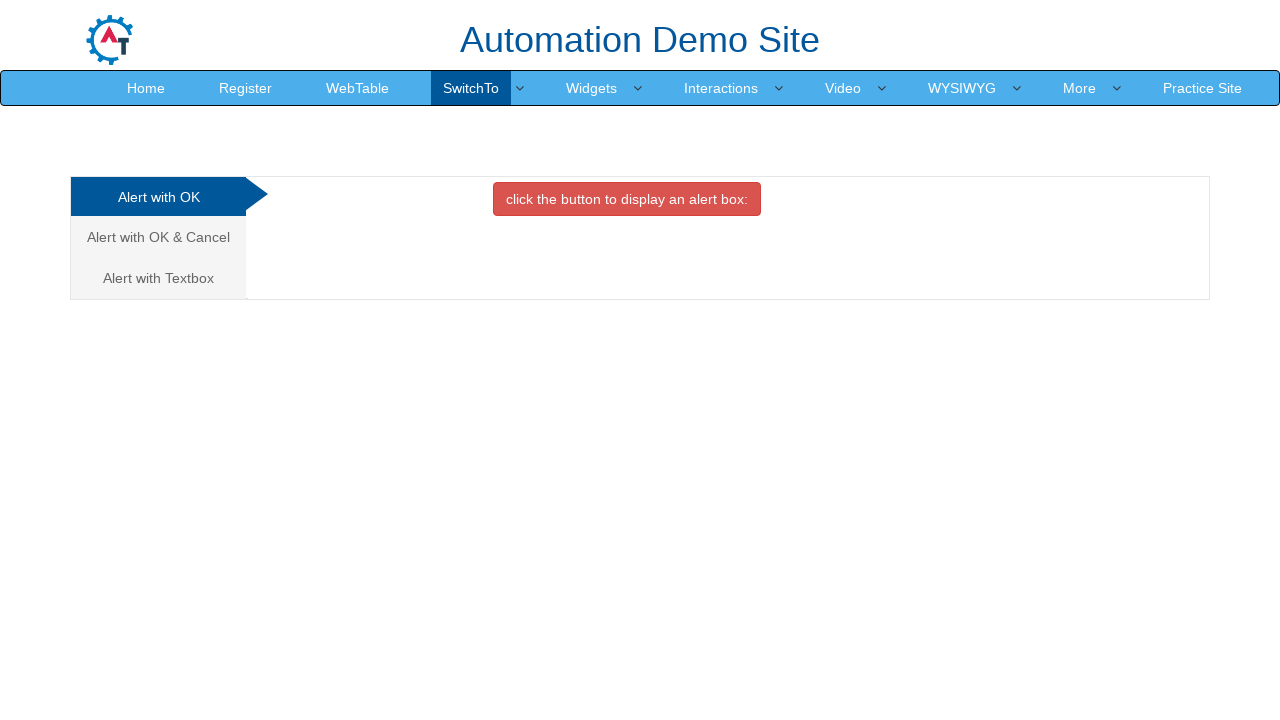

Clicked danger button to trigger alert at (627, 199) on button.btn.btn-danger
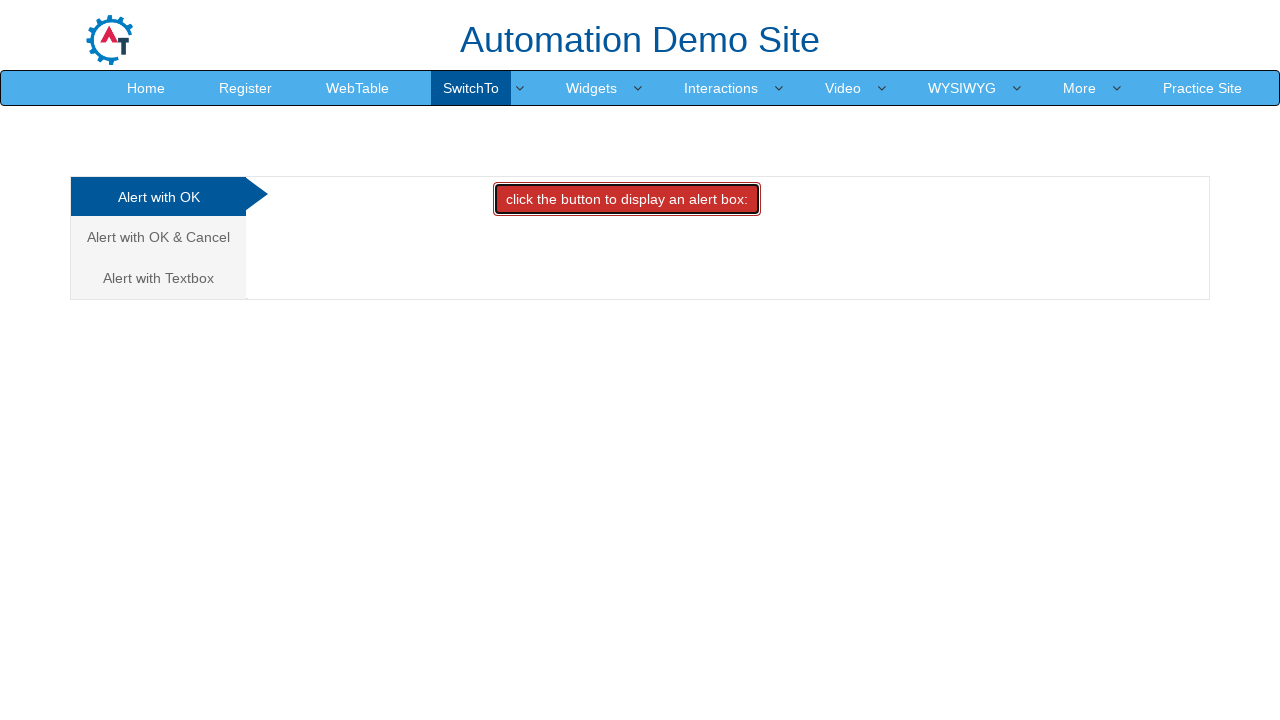

Set up dialog handler to accept alerts
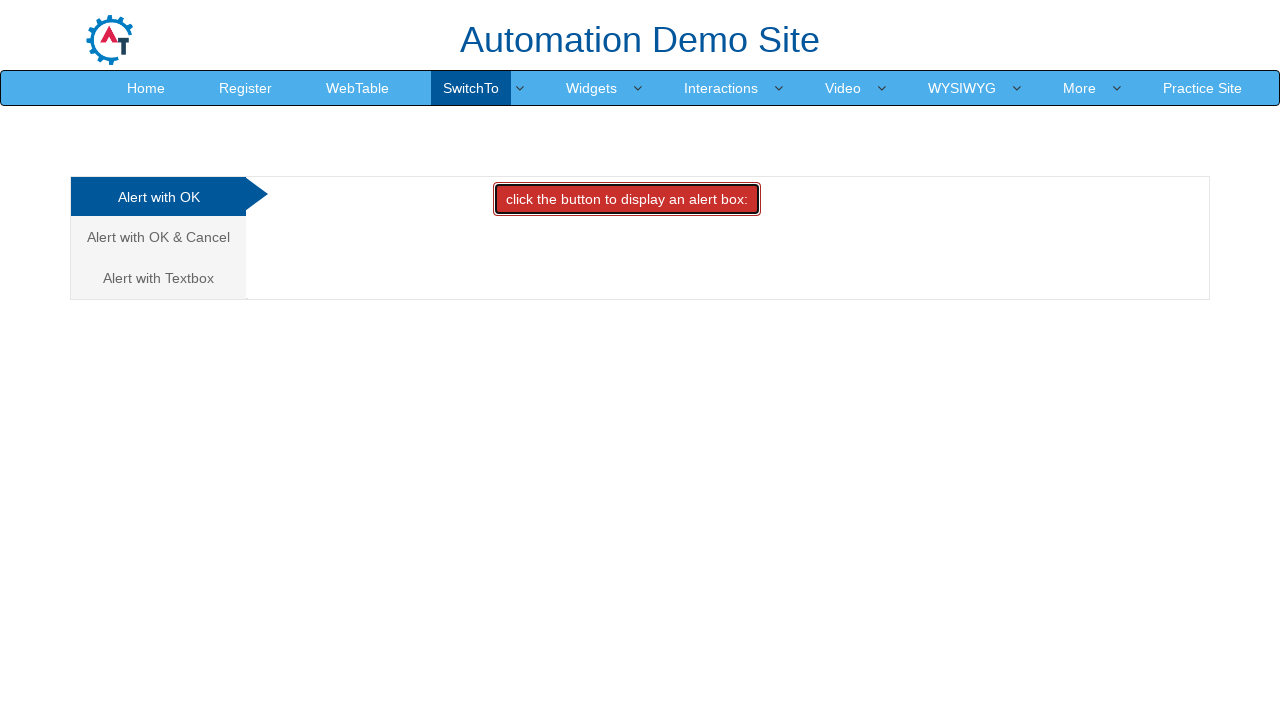

Waited 1 second for alert to appear and be accepted
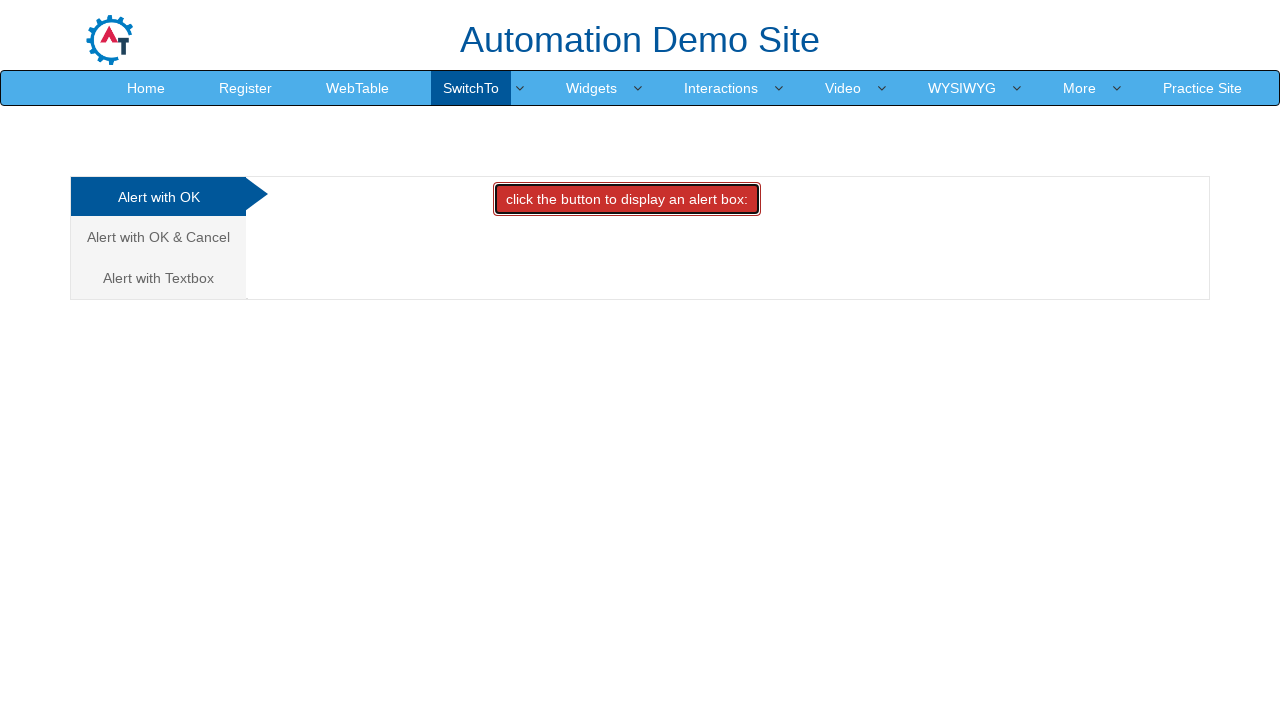

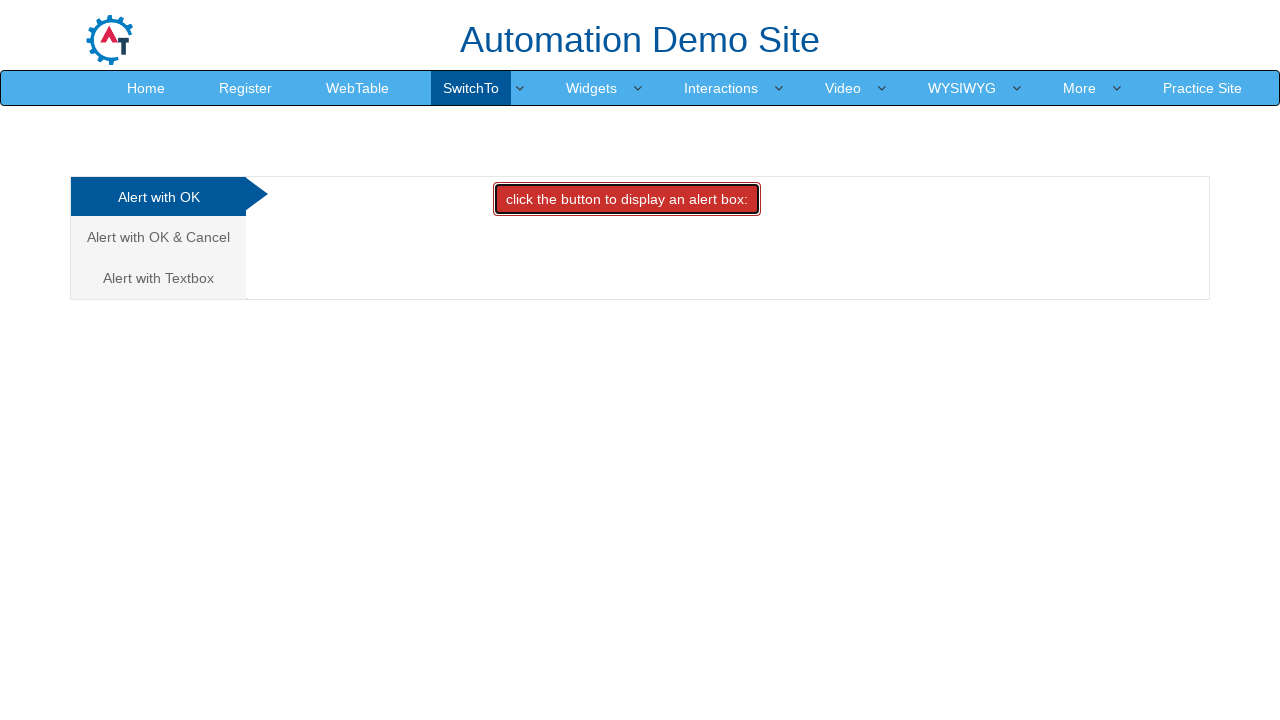